Tests that entering a valid number (81) between 50-100 with a perfect square root shows the correct alert with the calculated result

Starting URL: https://kristinek.github.io/site/tasks/enter_a_number

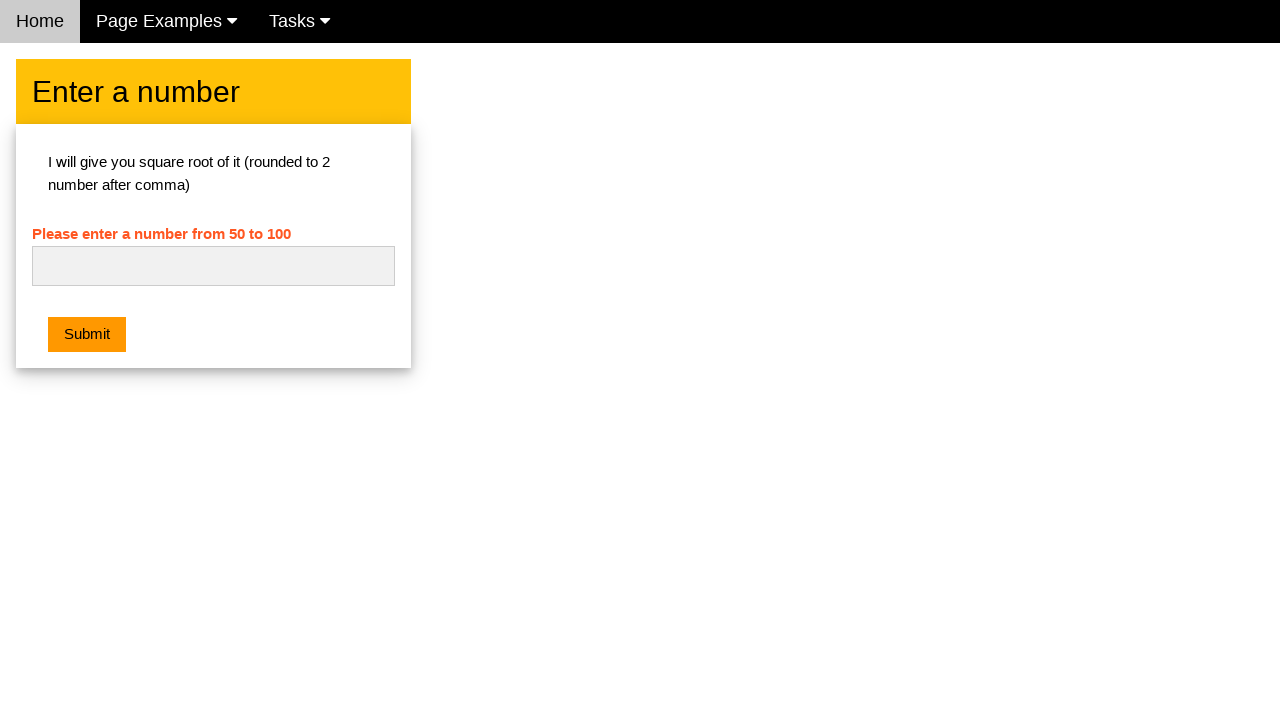

Navigated to the number entry task page
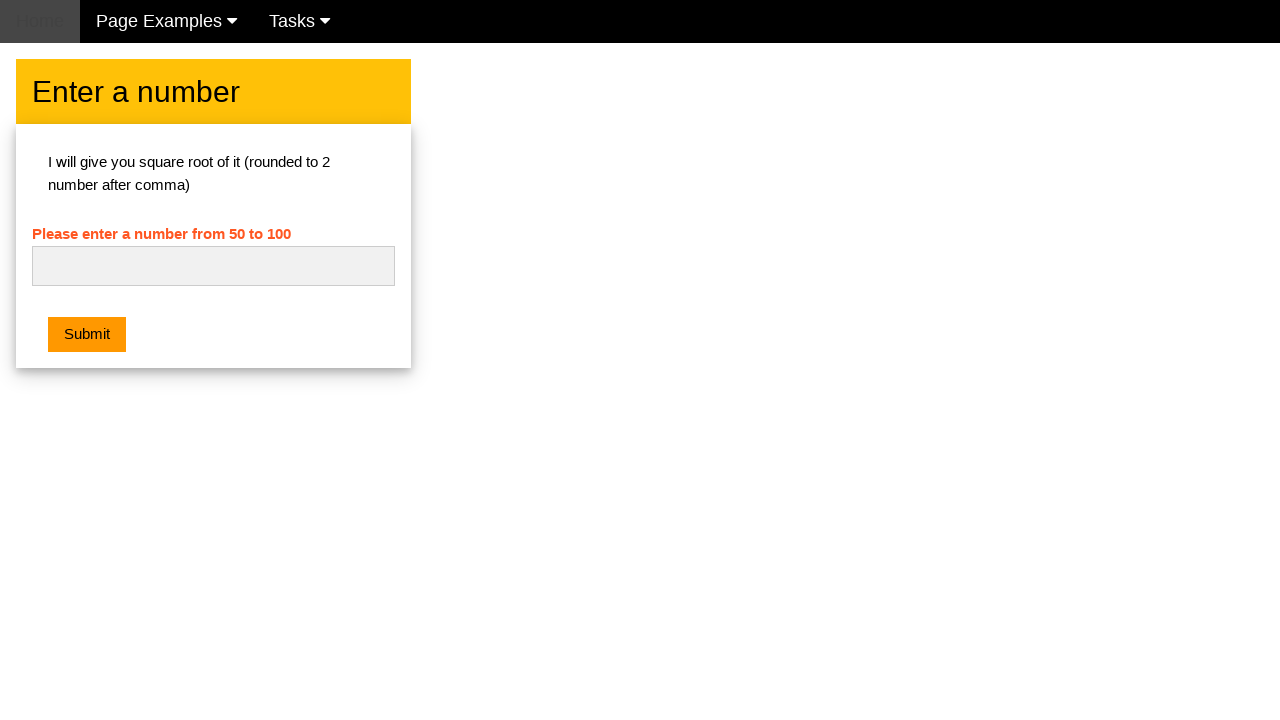

Entered '81' in the number input field on #numb
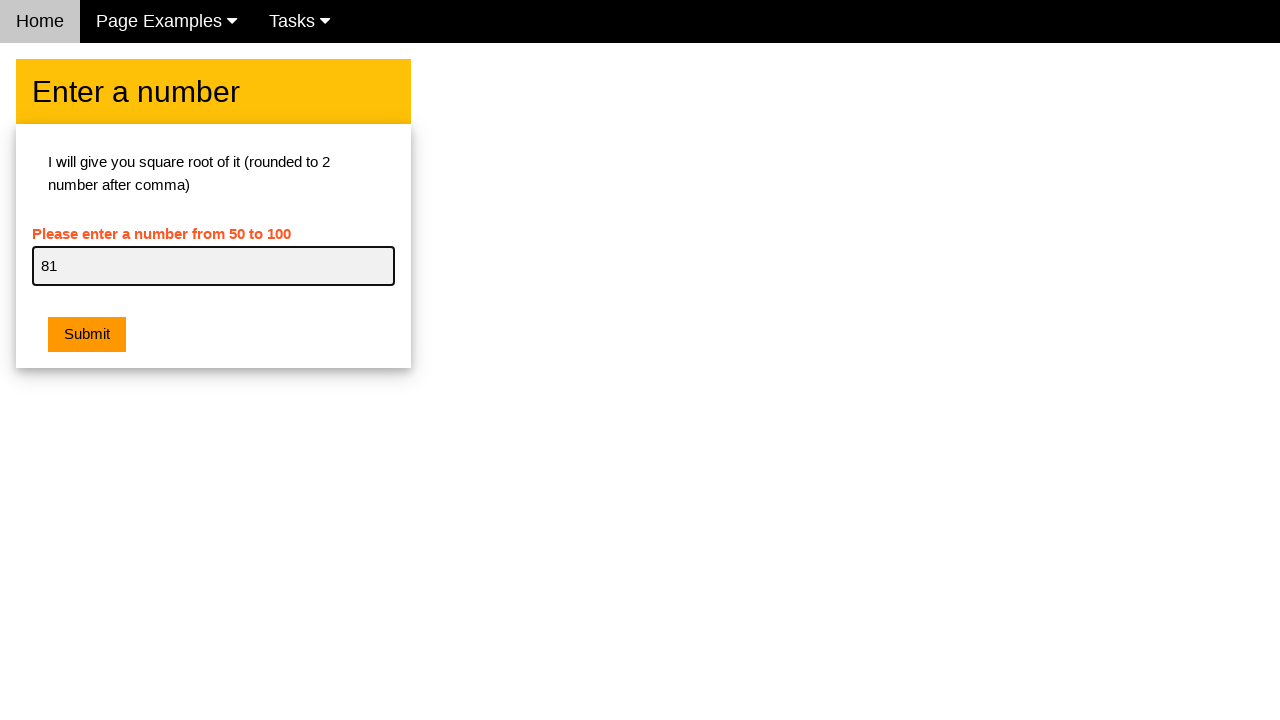

Clicked the orange submit button at (87, 335) on .w3-orange
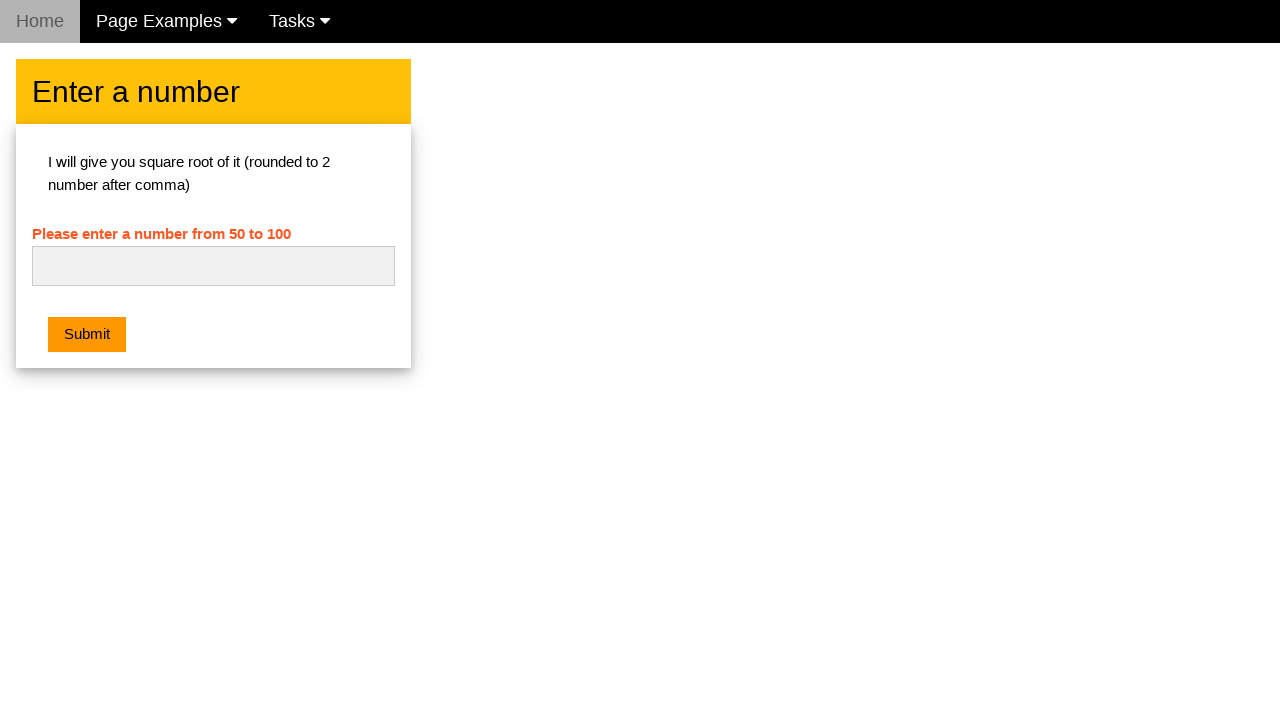

Dialog handler registered and alert processed successfully with correct message 'Square root of 81 is 9.00'
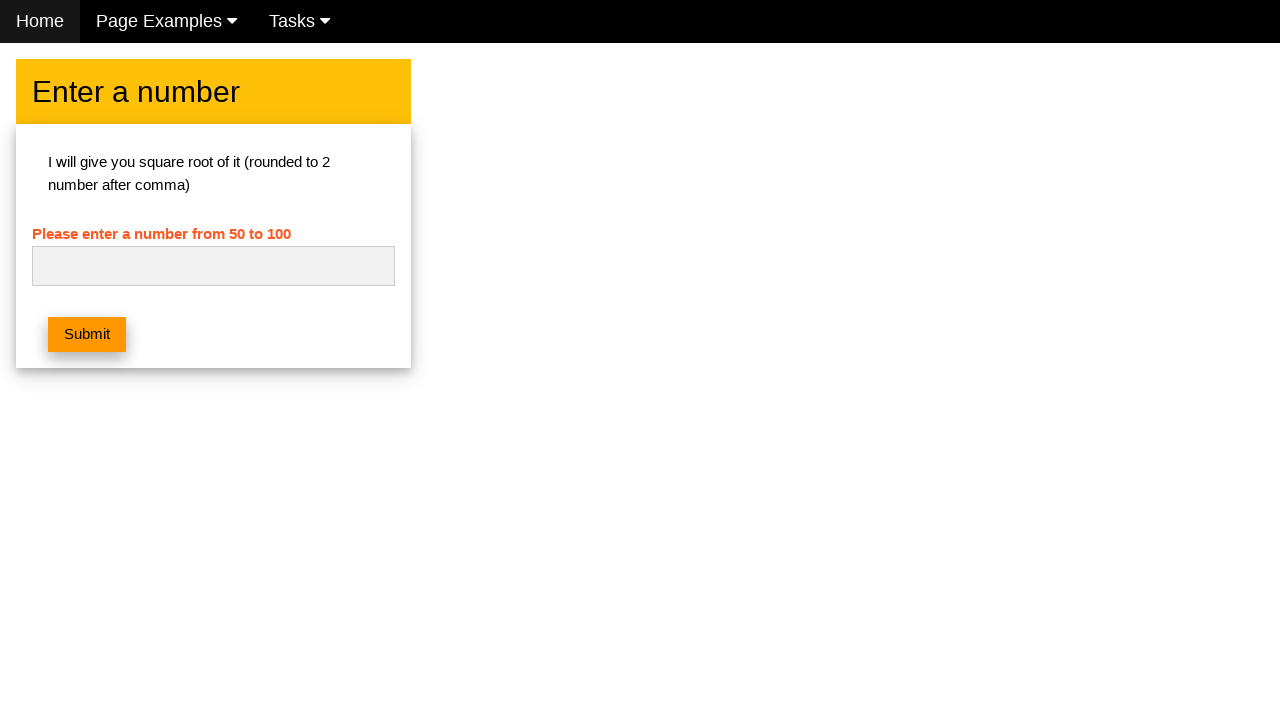

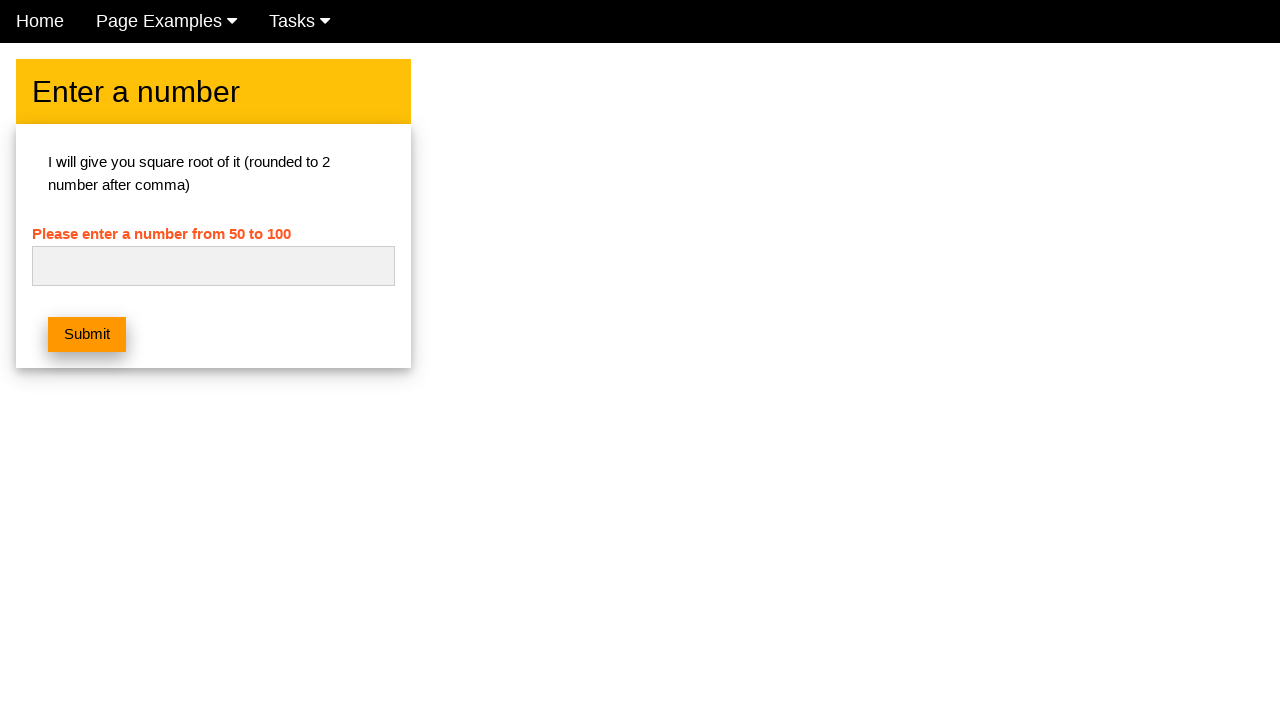